Tests the user registration flow on Adactin Hotel App by filling out the registration form with username, password, full name, email, captcha, accepting terms, and submitting.

Starting URL: https://adactinhotelapp.com/

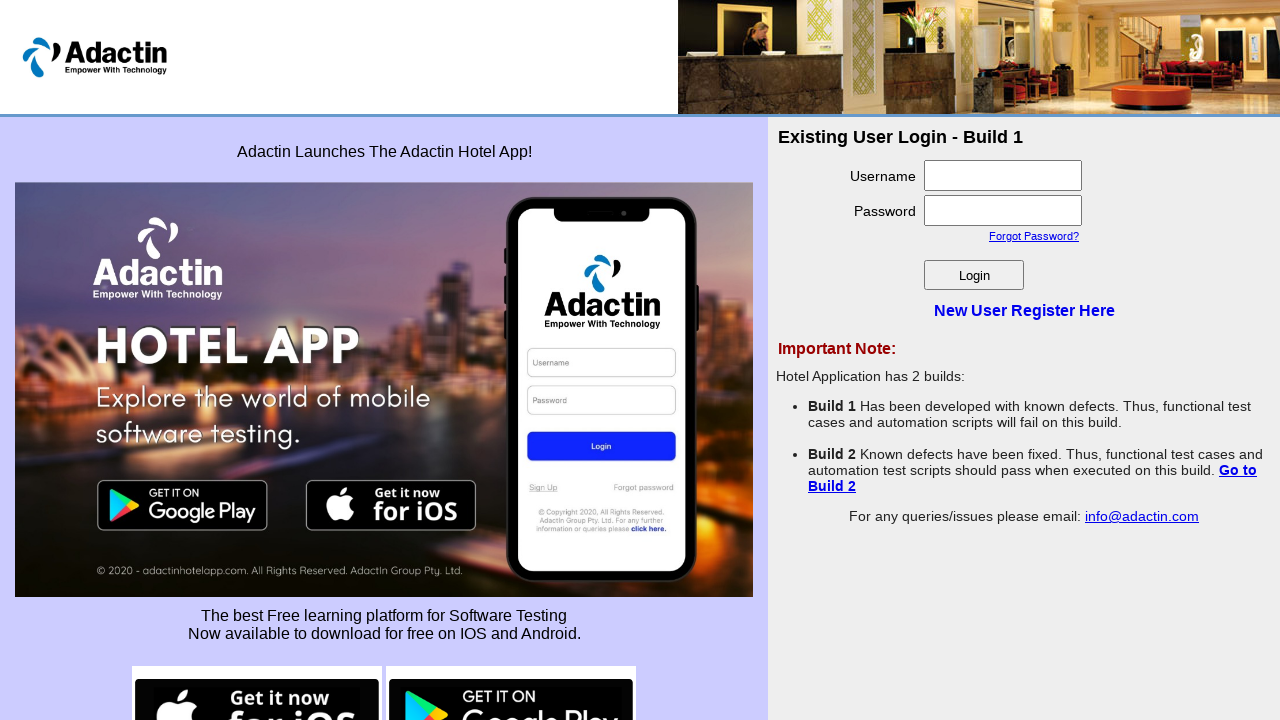

Clicked login/register link at (1024, 311) on .login_register
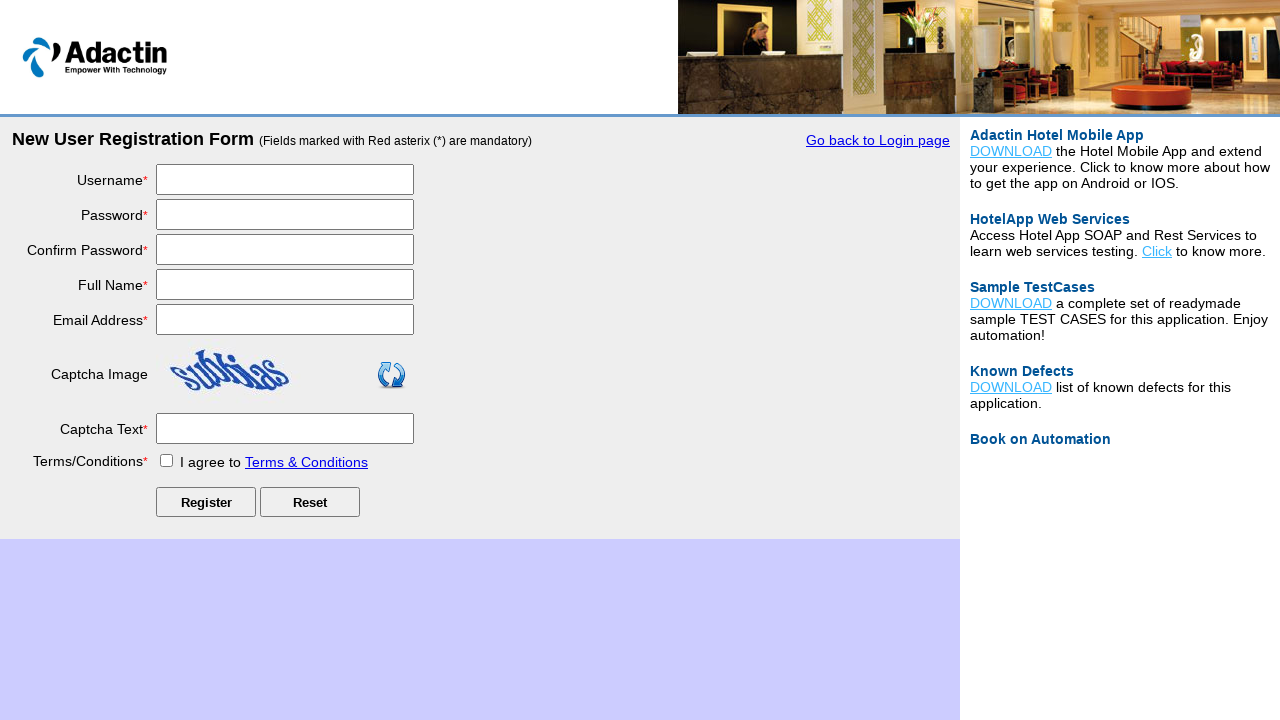

Registration form loaded and username field is visible
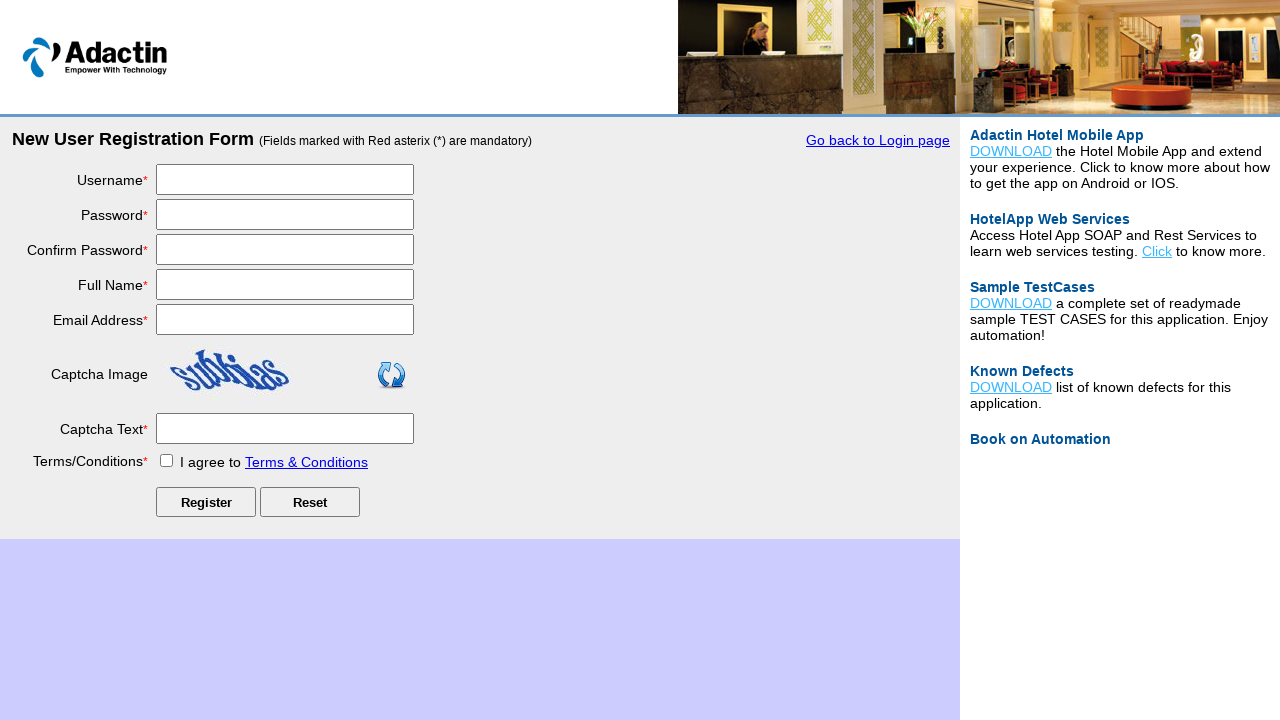

Filled username field with 'testuser847' on #username
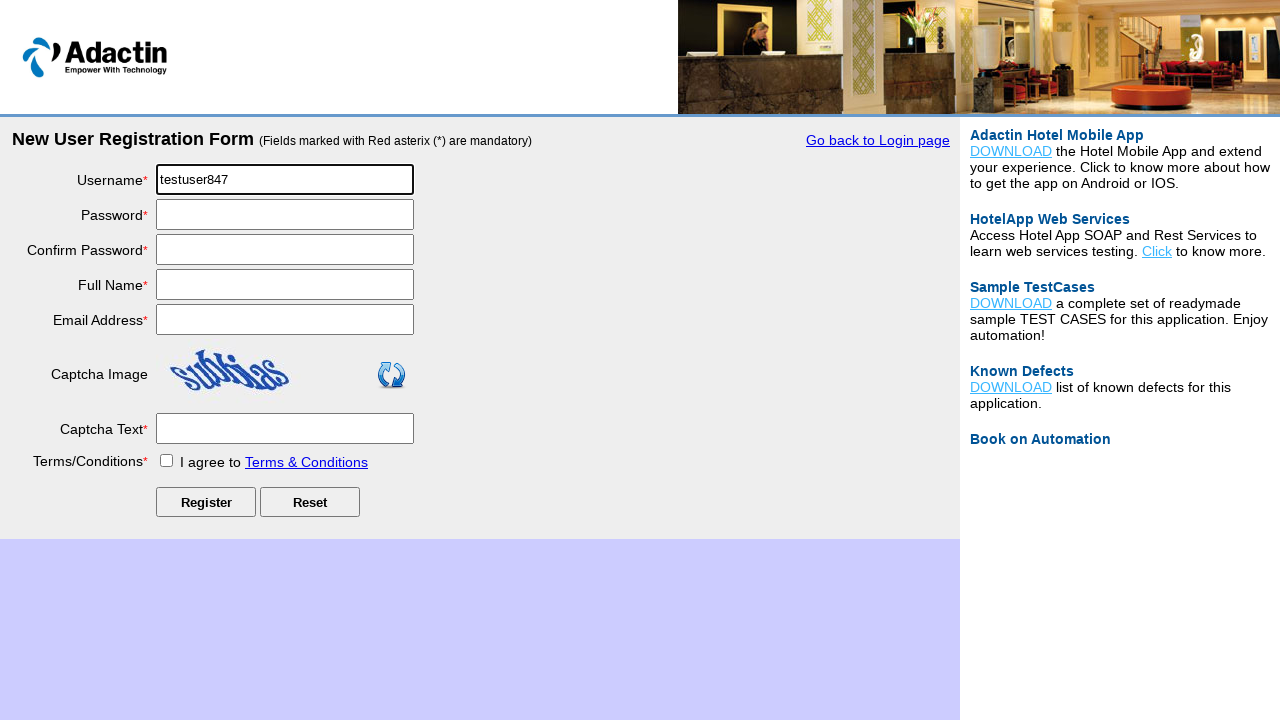

Filled password field with 'SecurePass2024' on #password
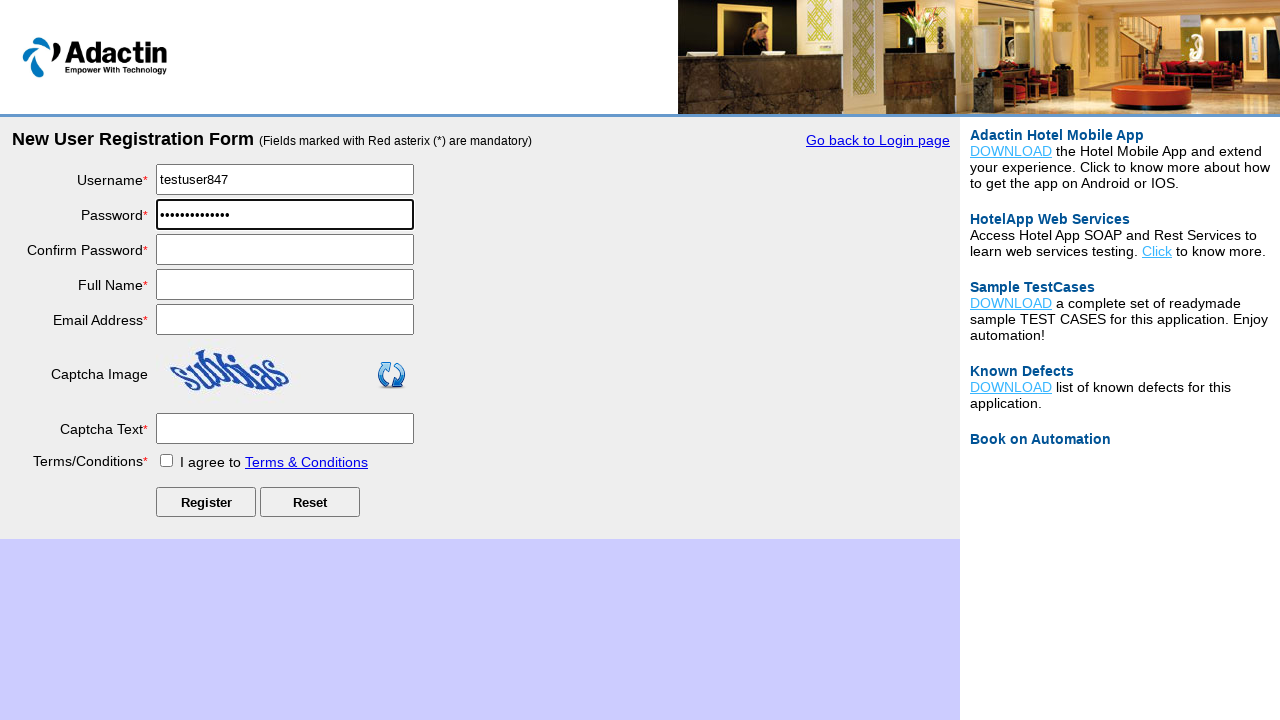

Filled confirm password field with 'SecurePass2024' on #re_password
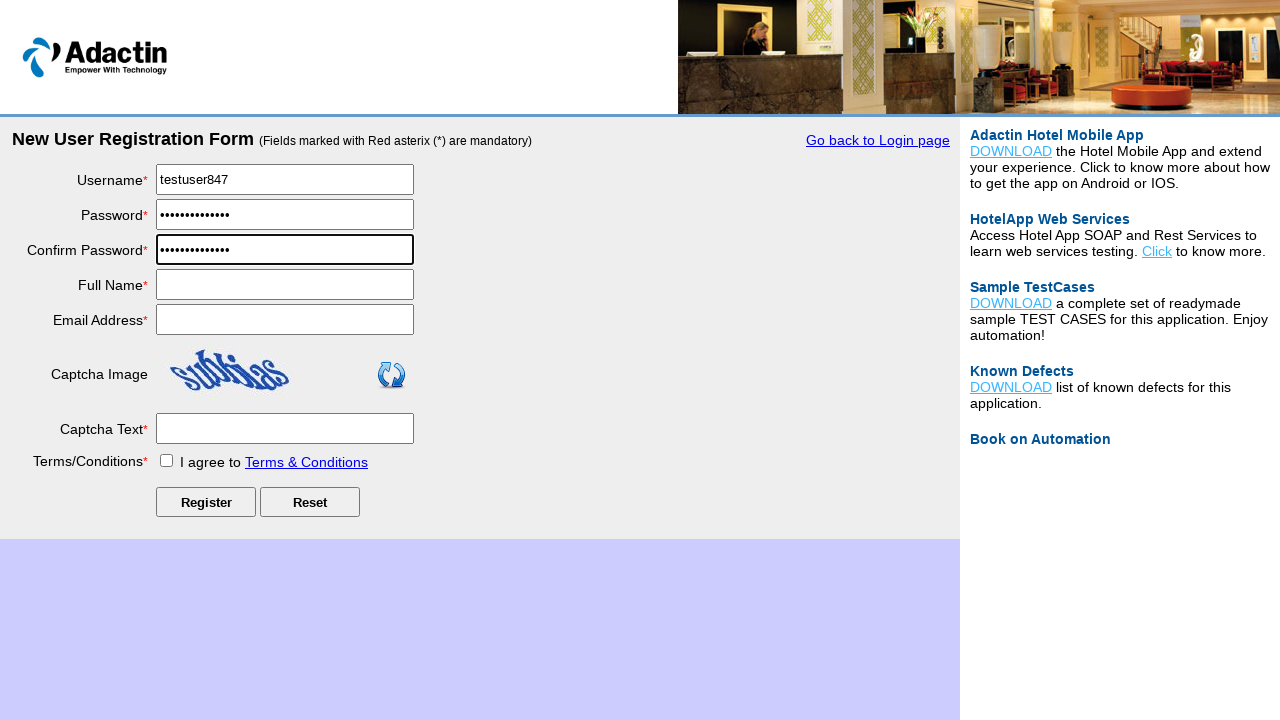

Filled full name field with 'John Anderson' on #full_name
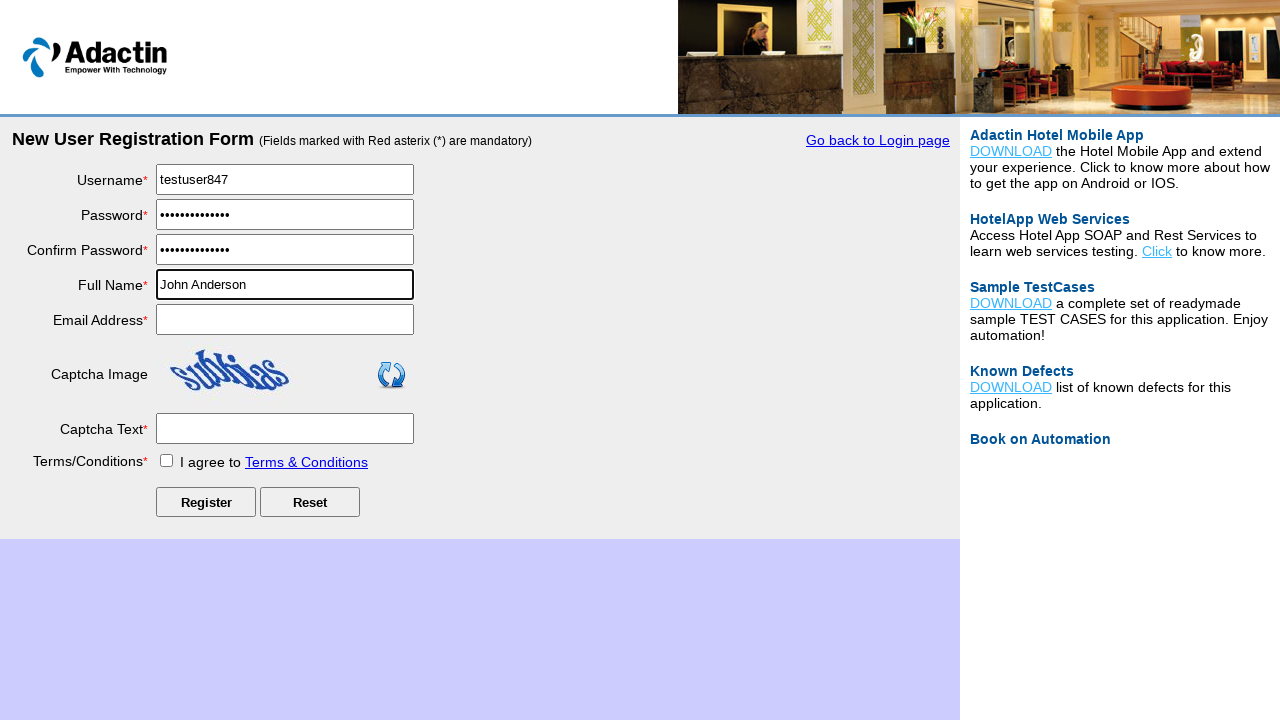

Filled email field with 'john.anderson847@example.com' on #email_add
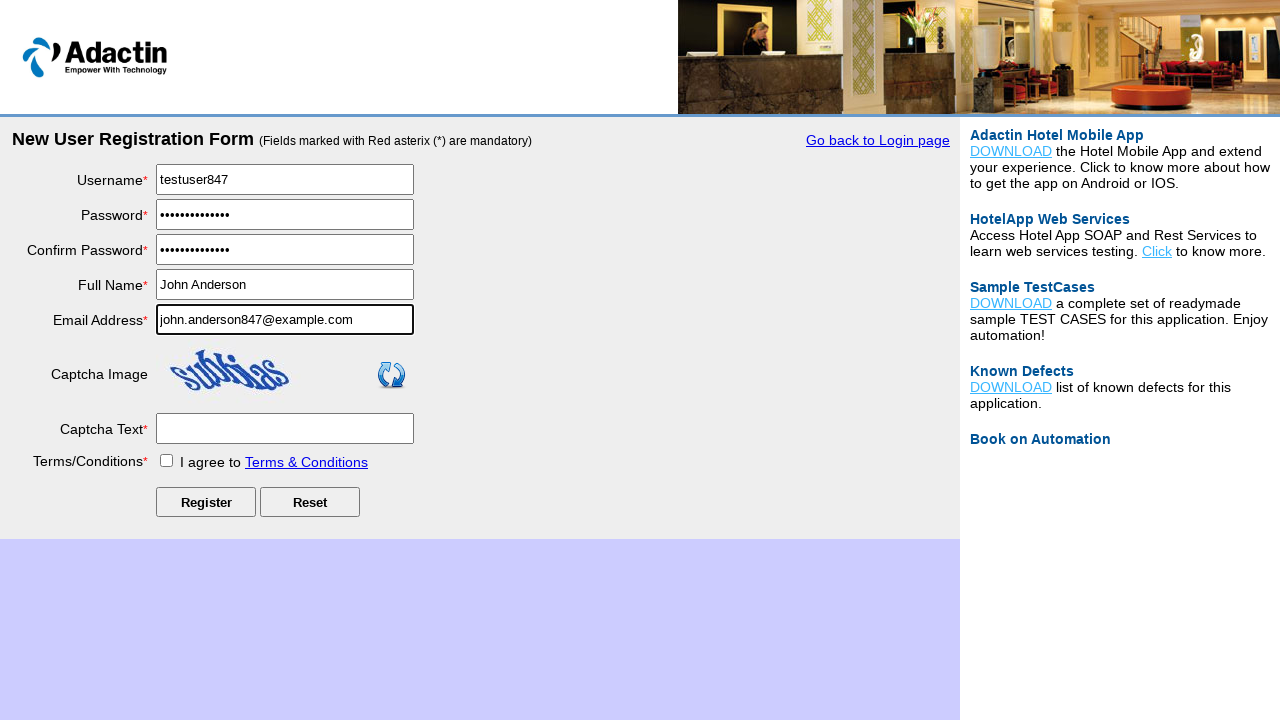

Filled captcha field with 'captcha123' on #captcha-form
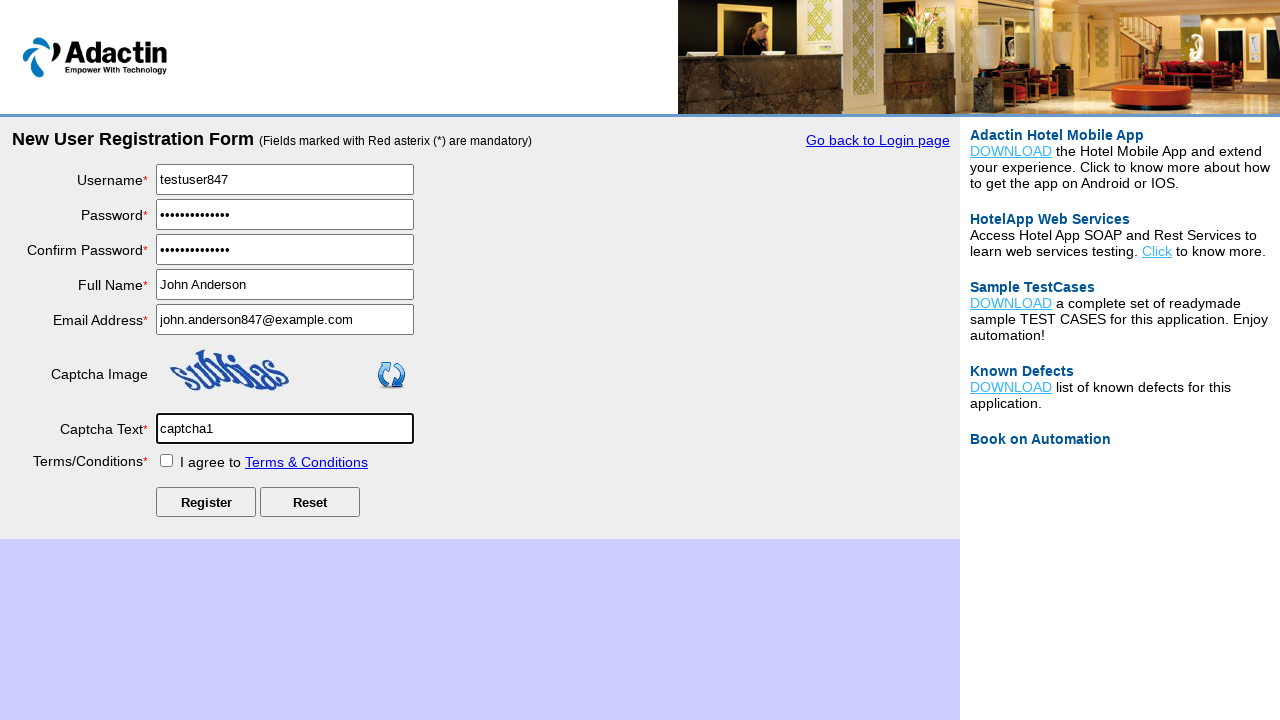

Checked terms and conditions checkbox at (166, 460) on input[type='checkbox']
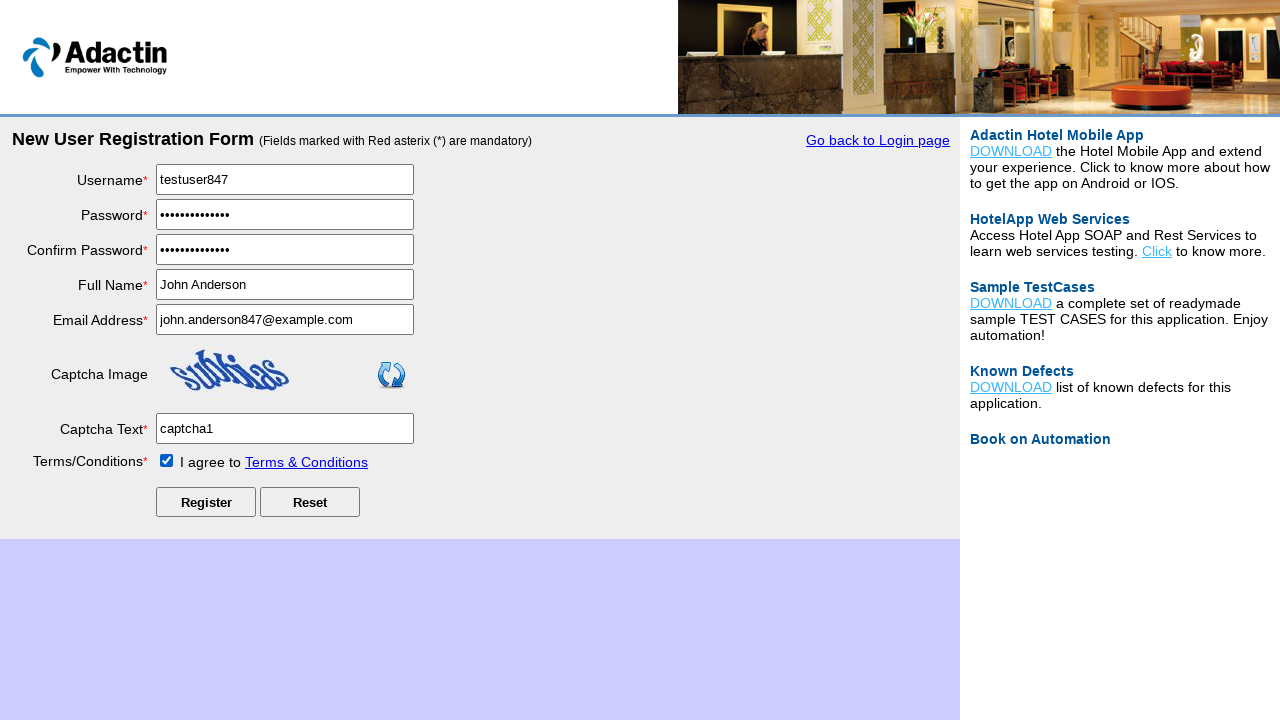

Clicked submit button to register at (206, 502) on #Submit
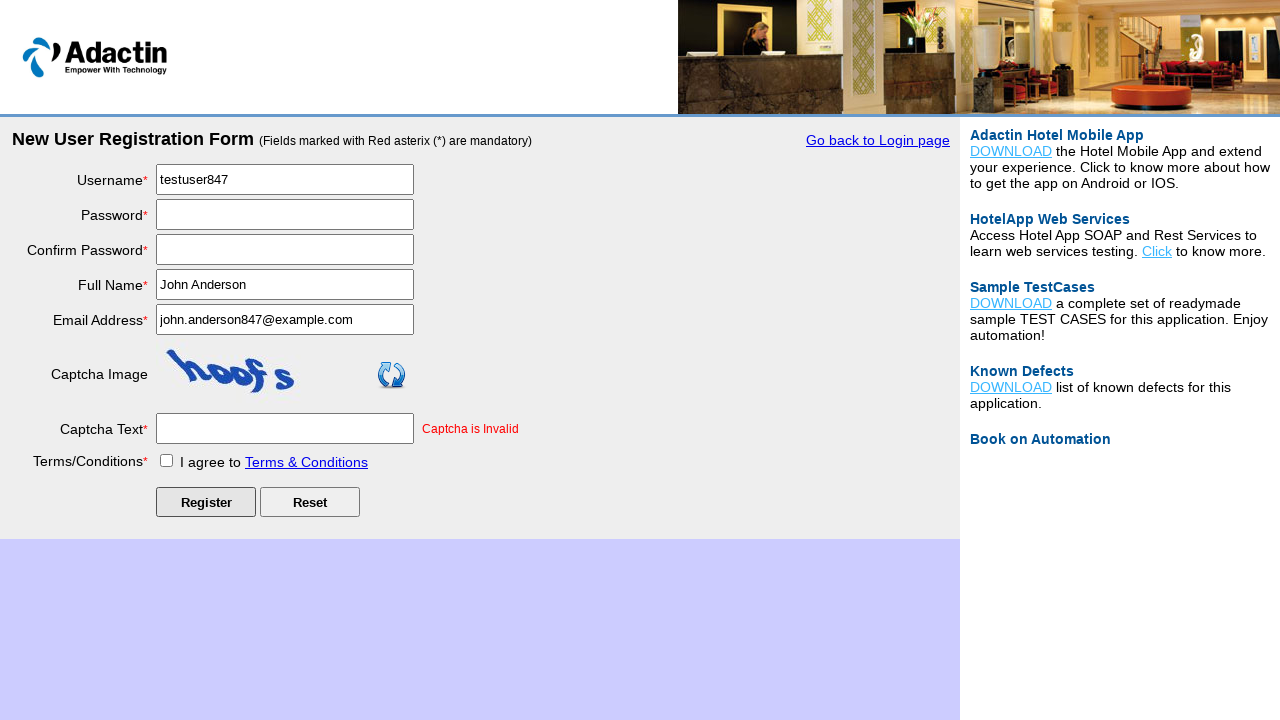

Waited 2 seconds for form submission to complete
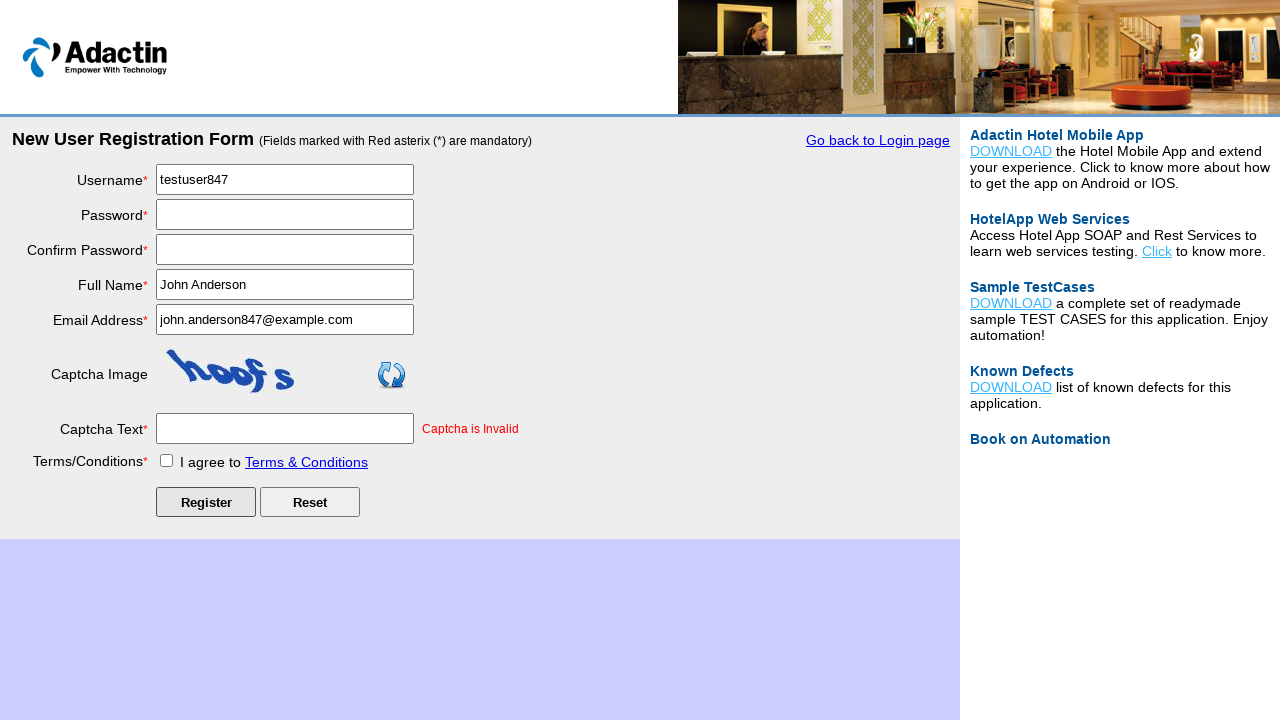

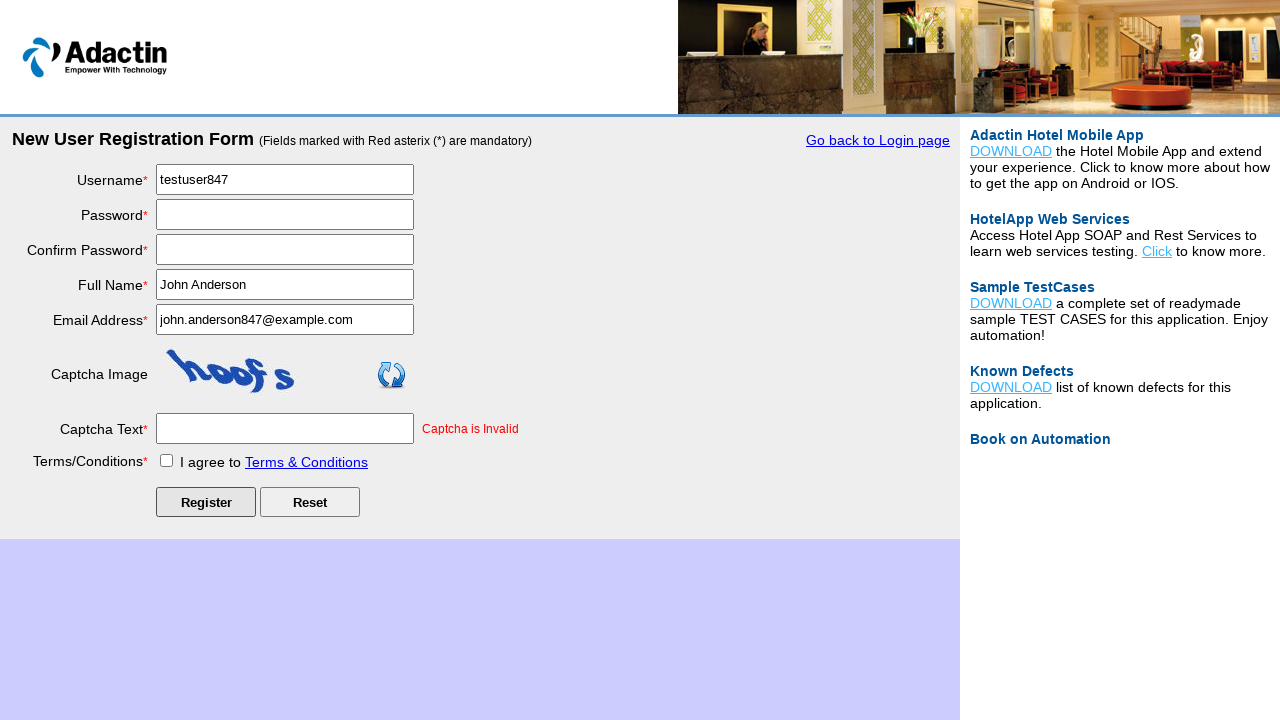